Fills out a payment form with price and username information, then submits it to generate a payment link

Starting URL: http://payment.mts.ru/cyber/steam/

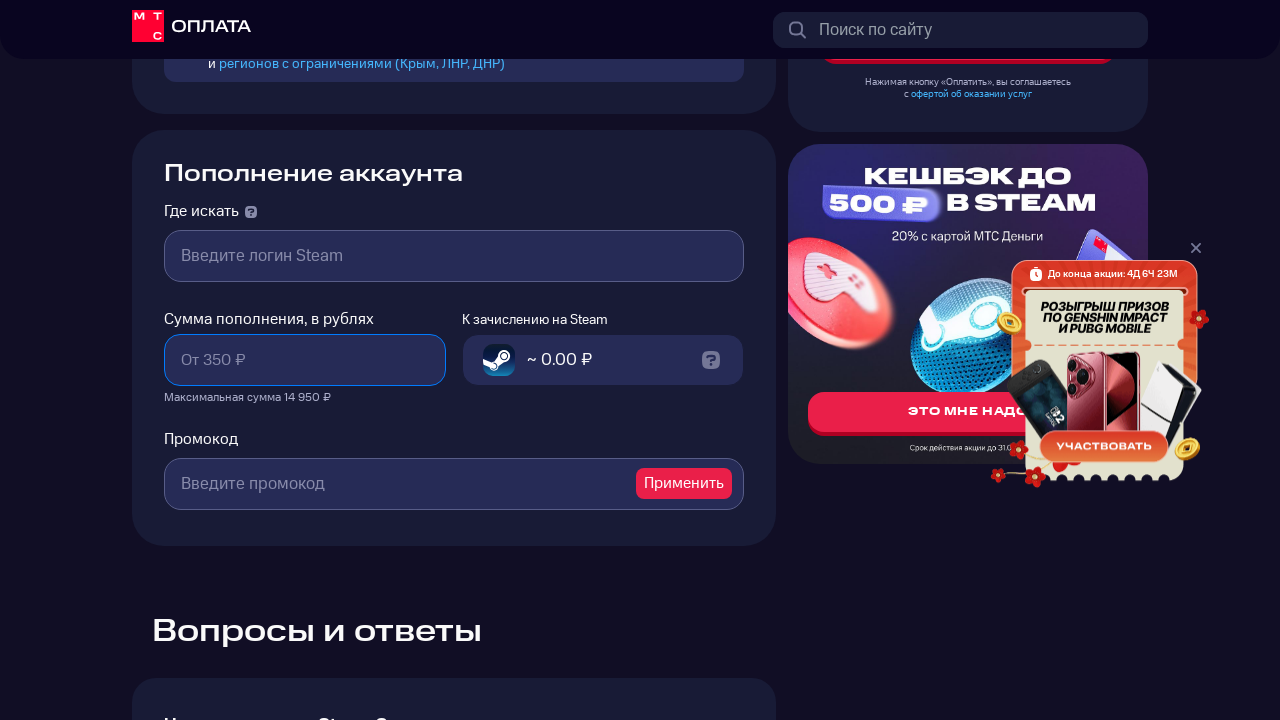

Clicked on price input field at (305, 360) on input[name='price']
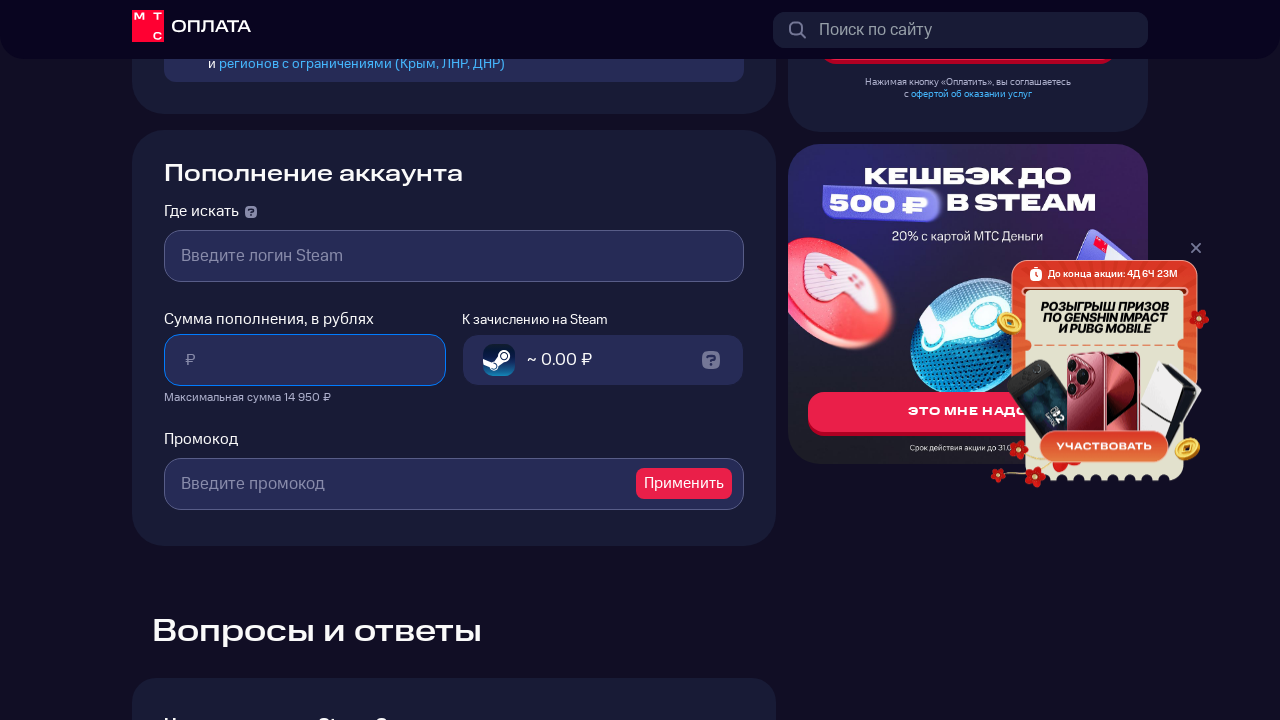

Selected all text in price field on input[name='price']
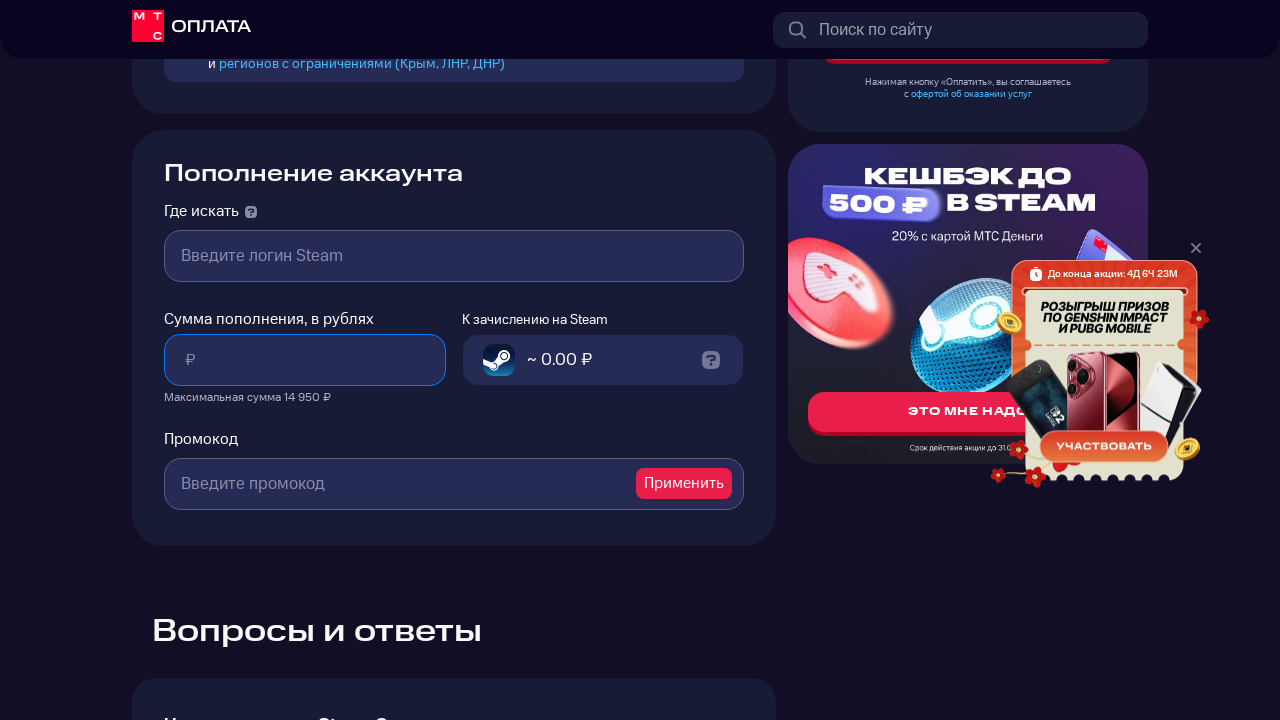

Filled price field with value '299' on input[name='price']
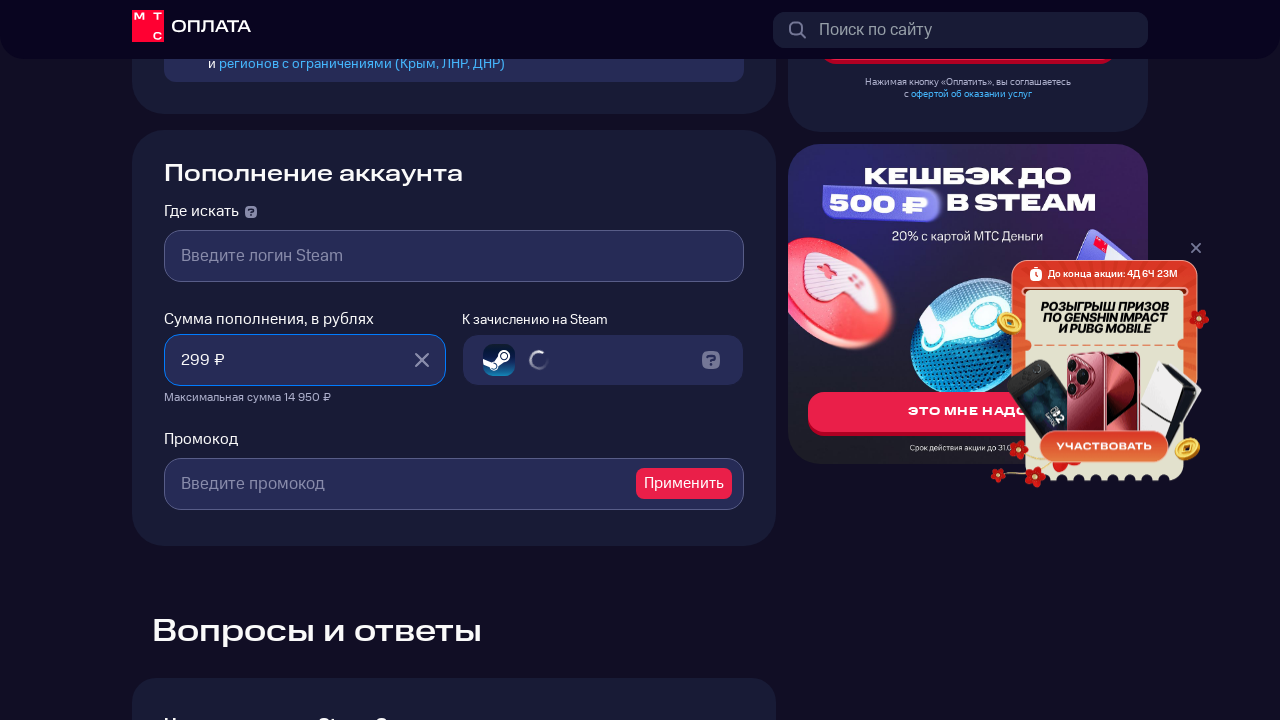

Filled login field with username 'testuser456' on input[name='login']
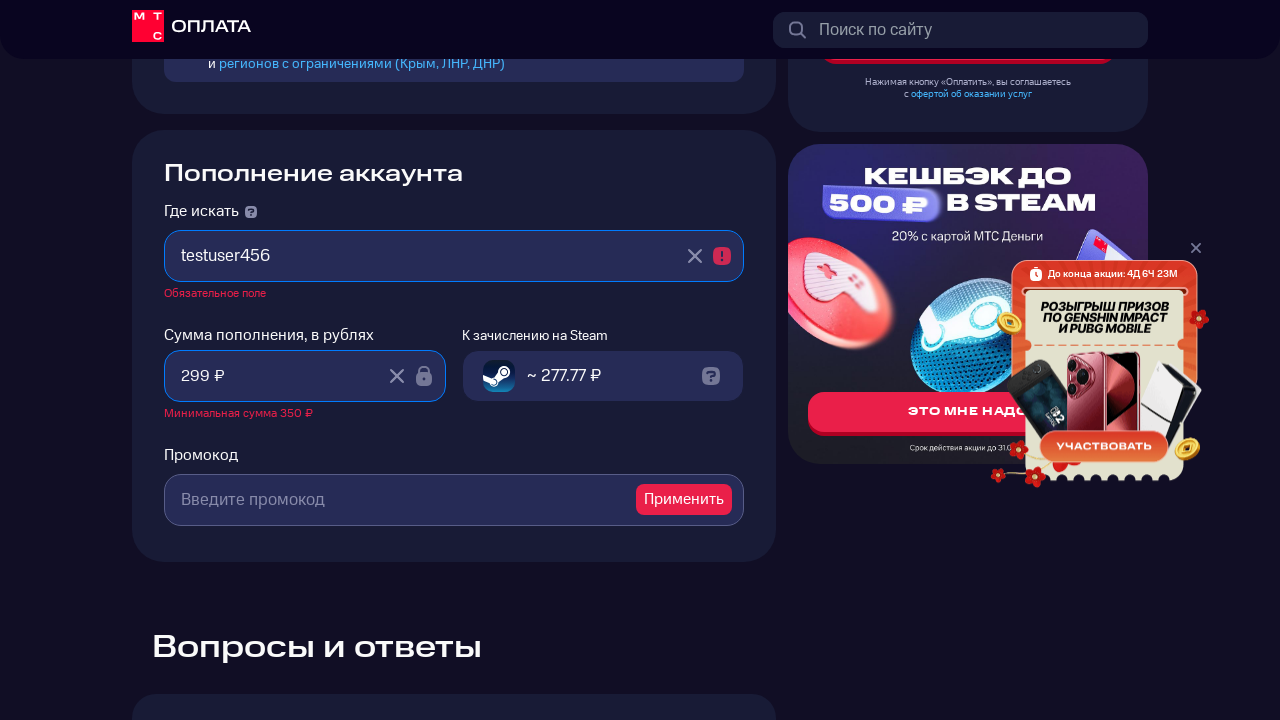

Clicked pay button to submit payment form at (968, 600) on #pay
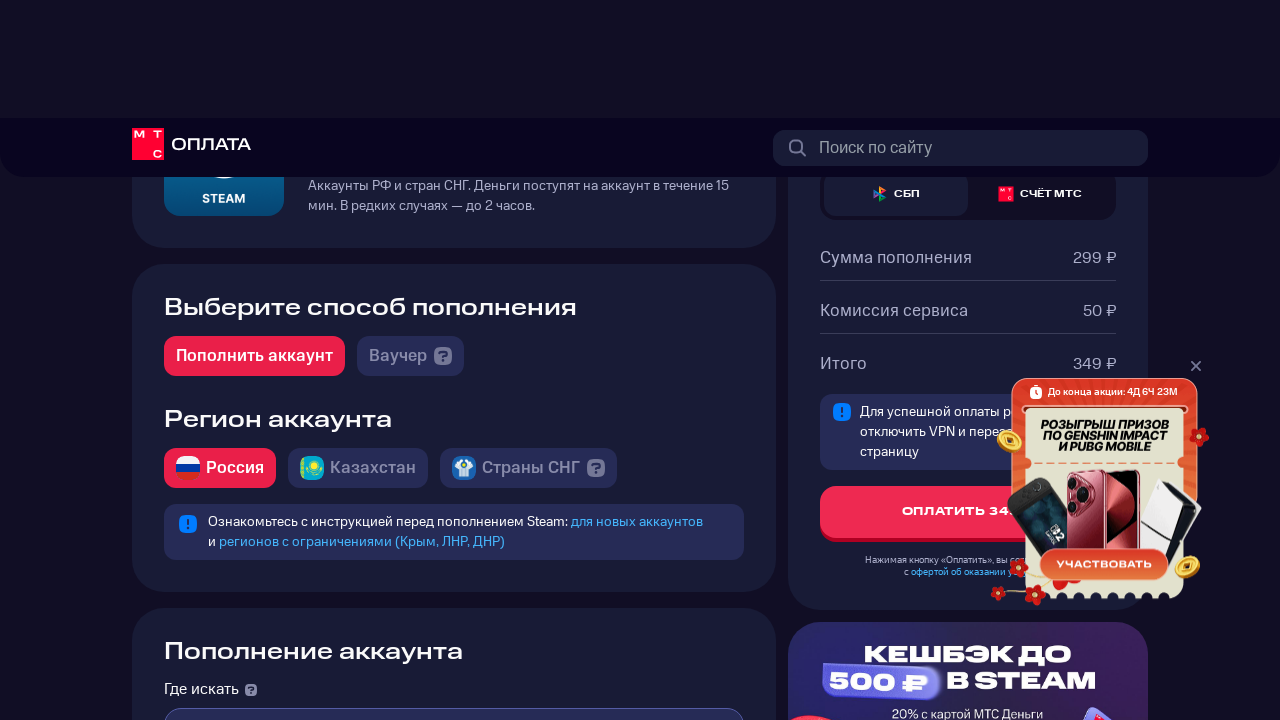

Waited 2500ms for payment processor navigation
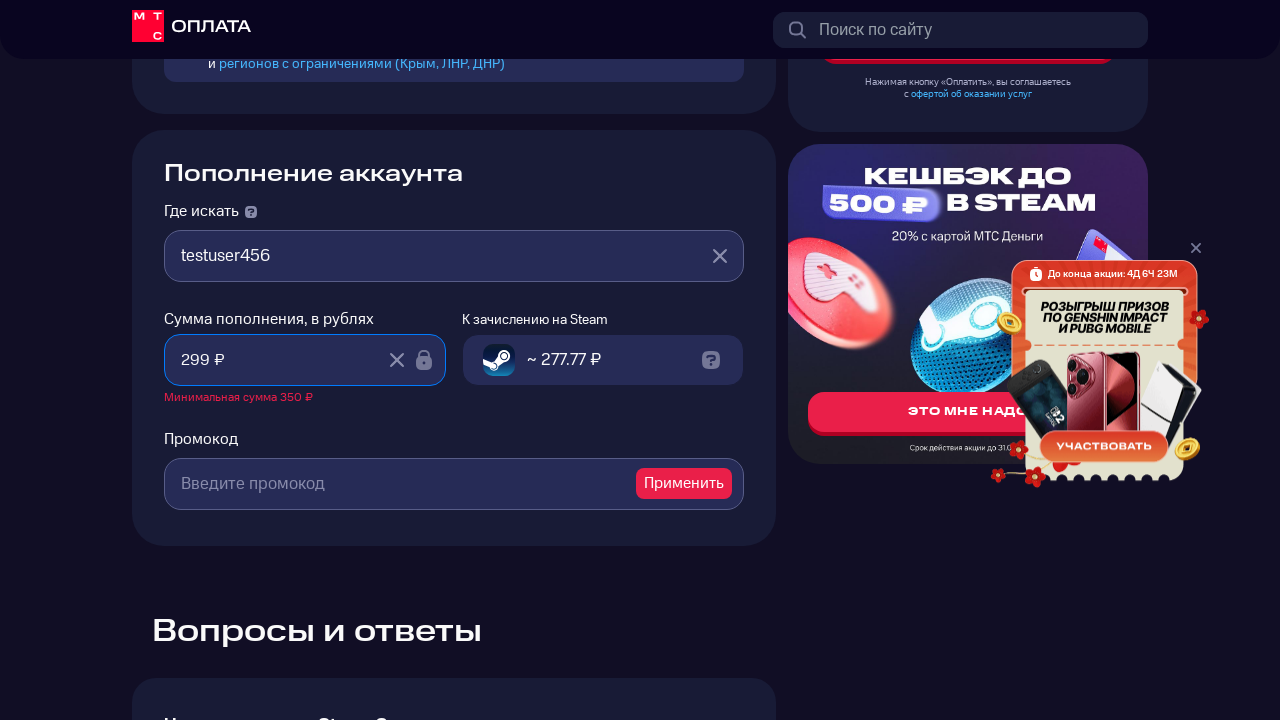

Retrieved current URL to check for payment processor redirect
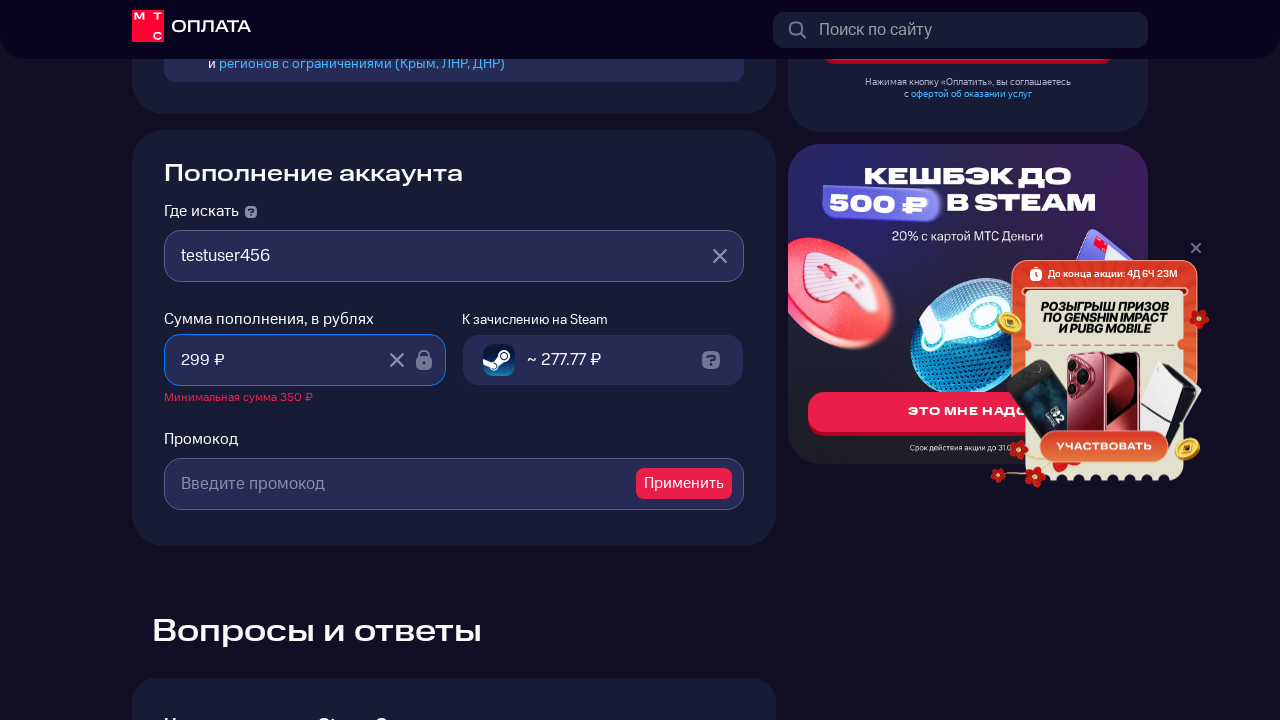

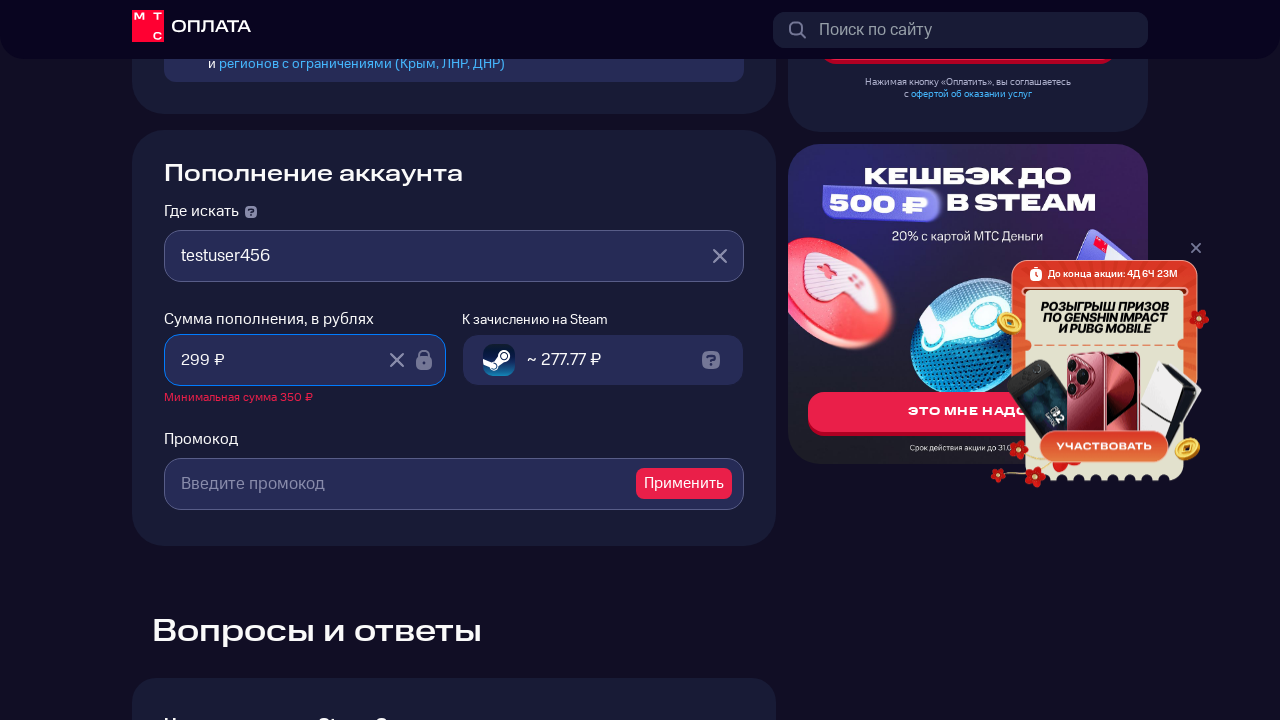